Tests an explicit wait scenario where the script waits for a price element to show "100", then clicks a book button, calculates a mathematical value based on an input, fills in the answer field, and submits the form.

Starting URL: http://suninjuly.github.io/explicit_wait2.html

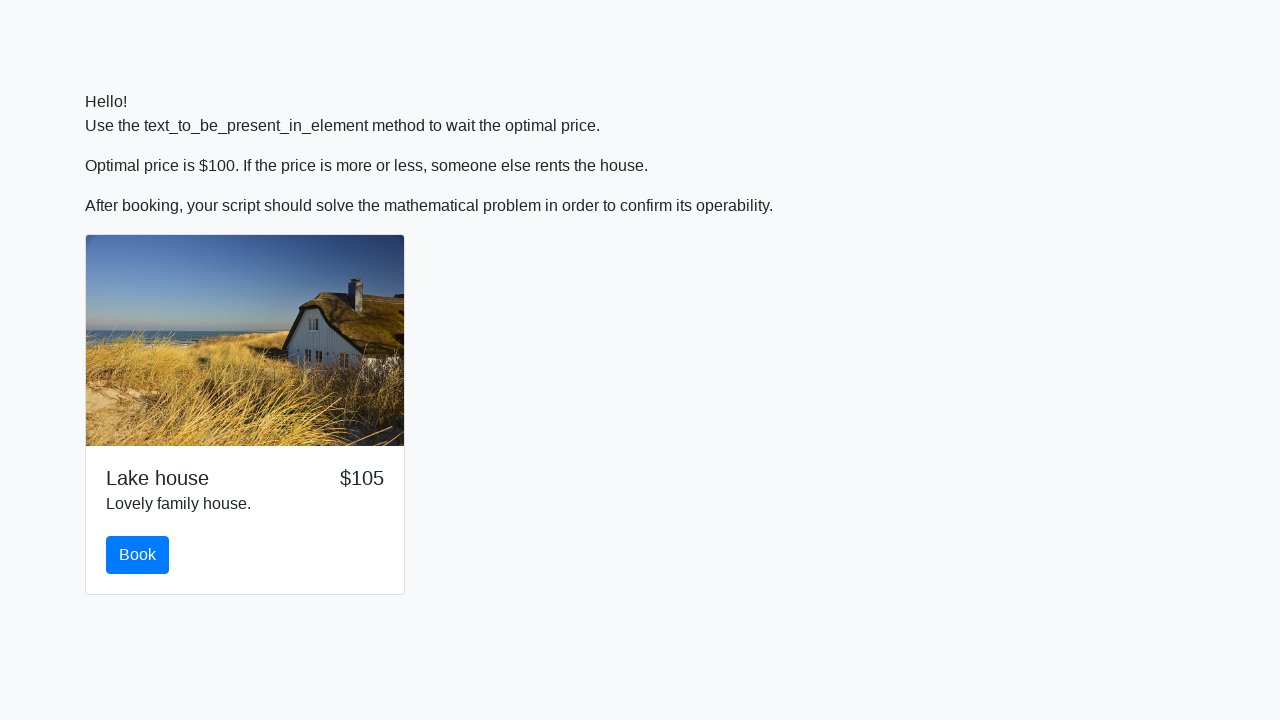

Waited for price element to display '100'
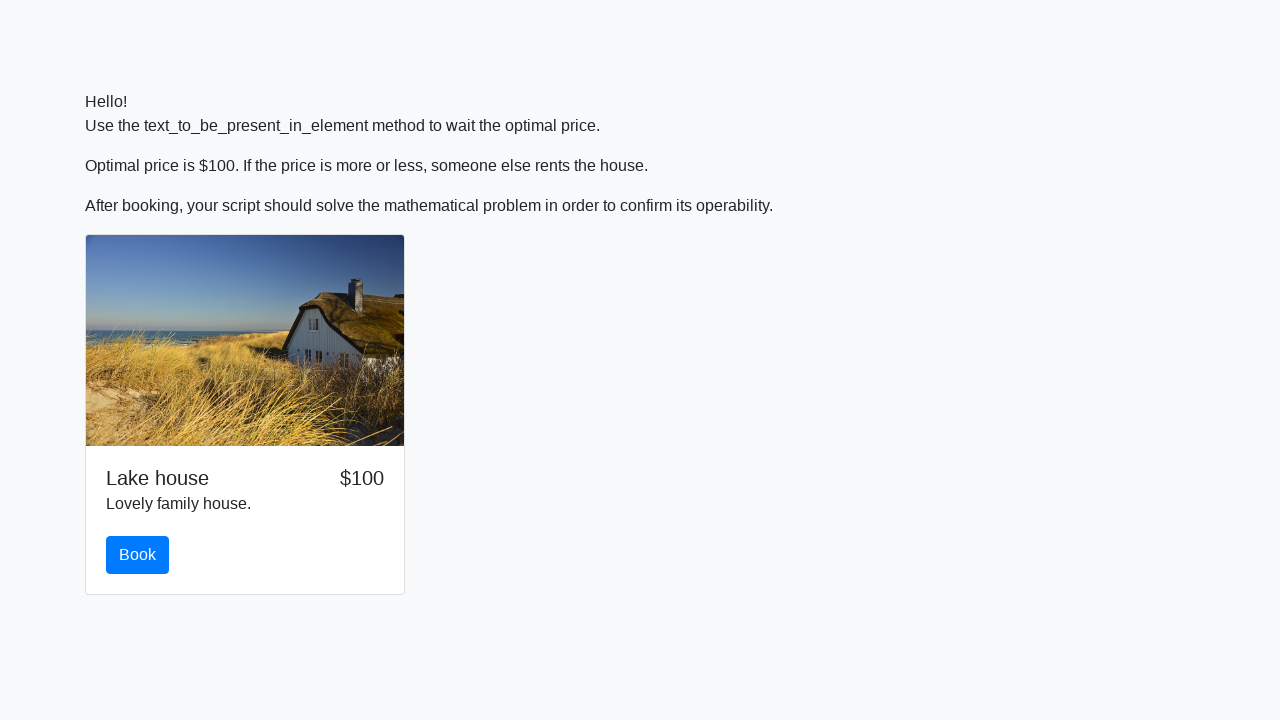

Clicked the book button at (138, 555) on #book
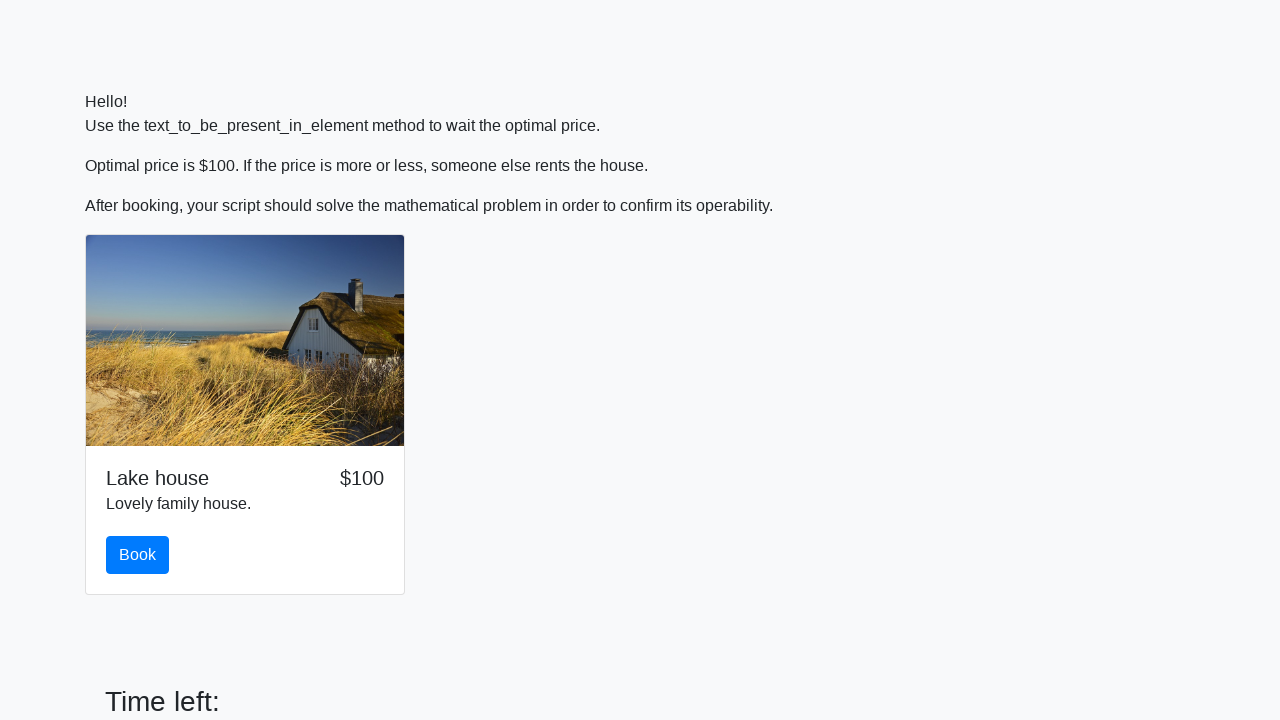

Retrieved input value for calculation
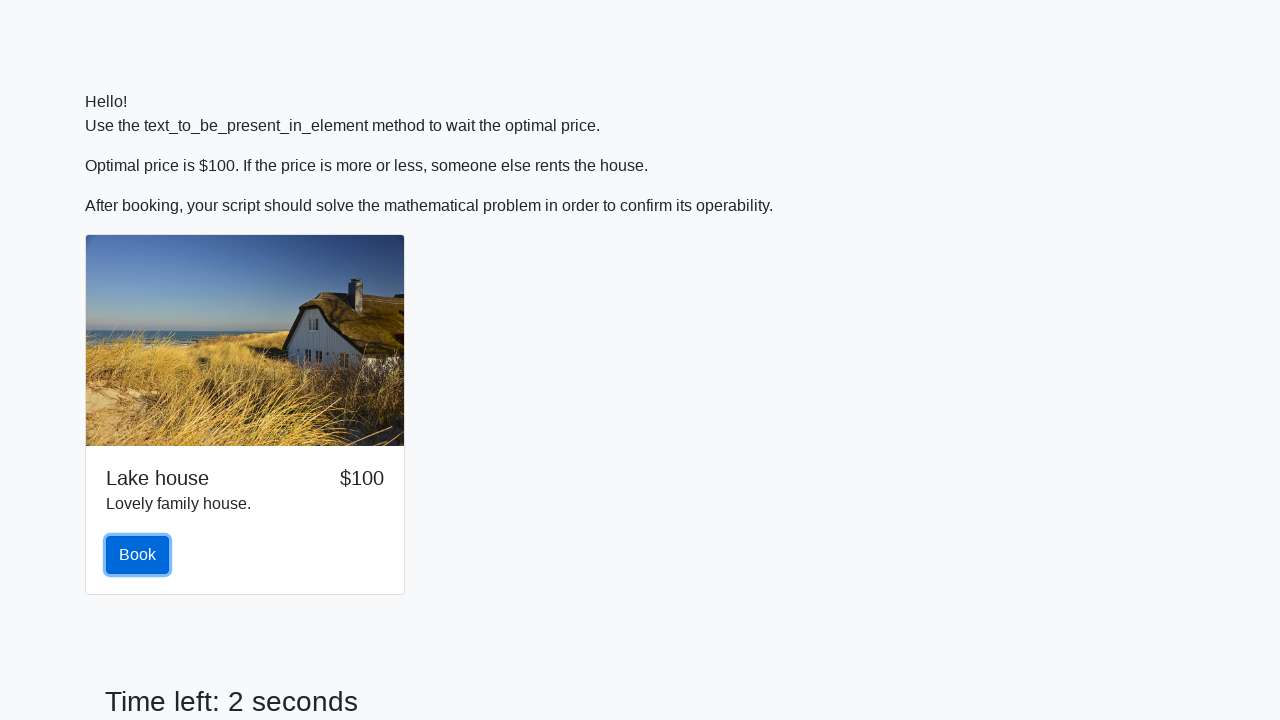

Calculated mathematical result: log(abs(12*sin(x)))
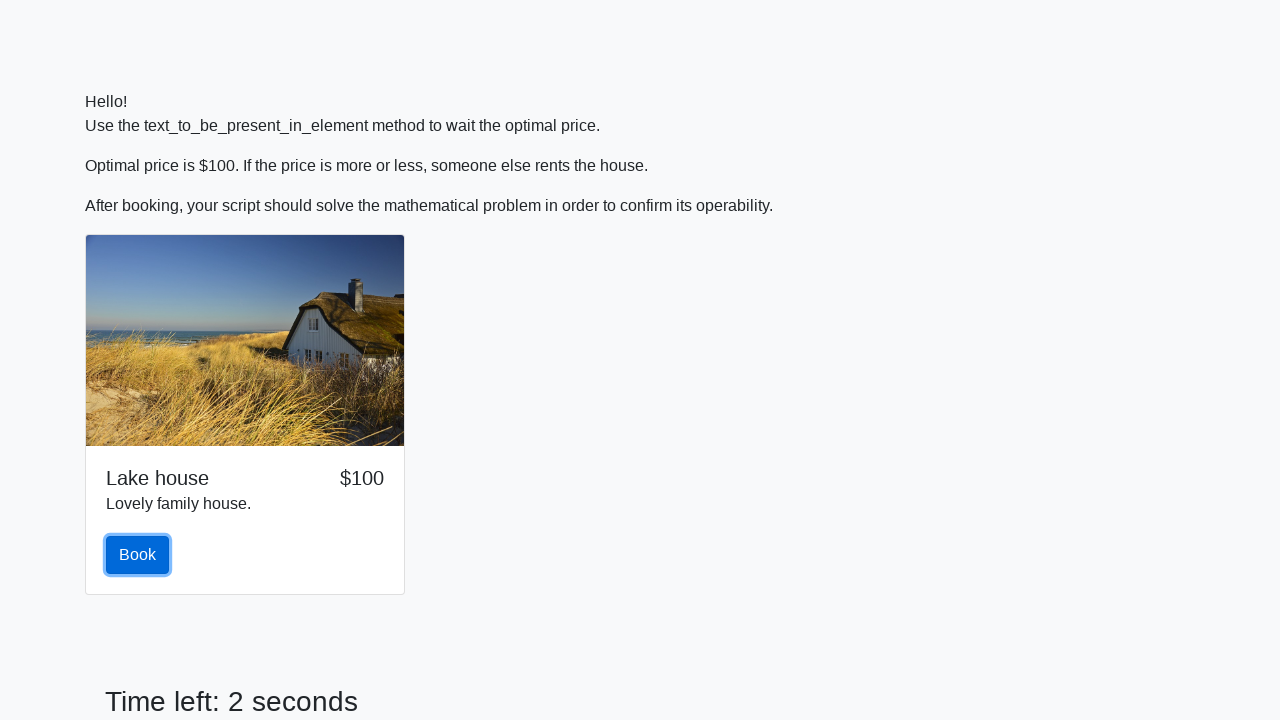

Filled answer field with calculated value on #answer
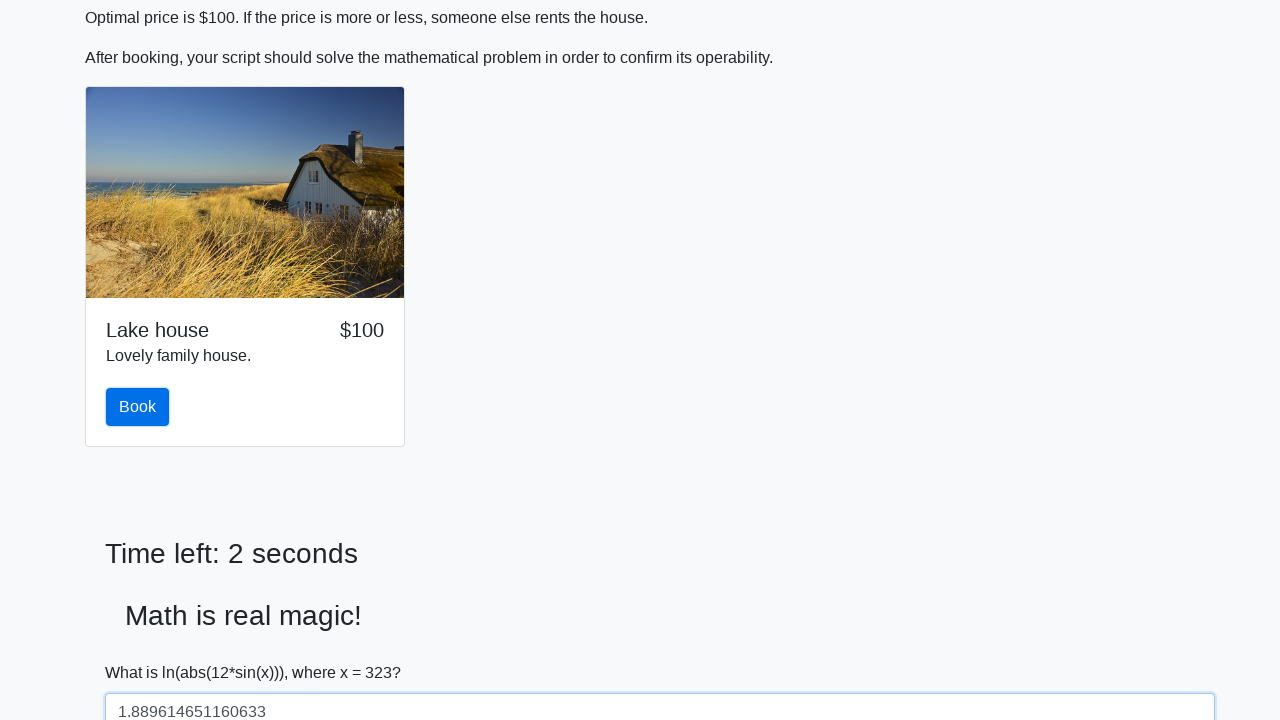

Clicked submit button to submit the form at (143, 651) on [type=submit]
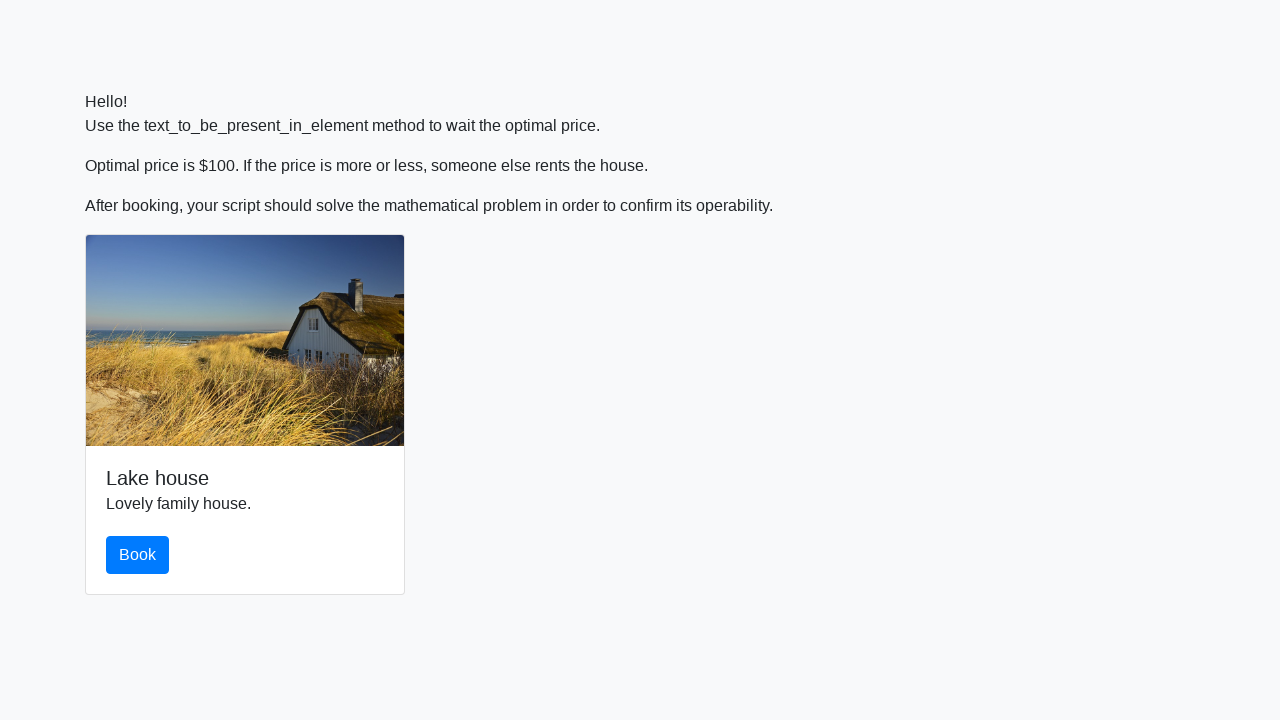

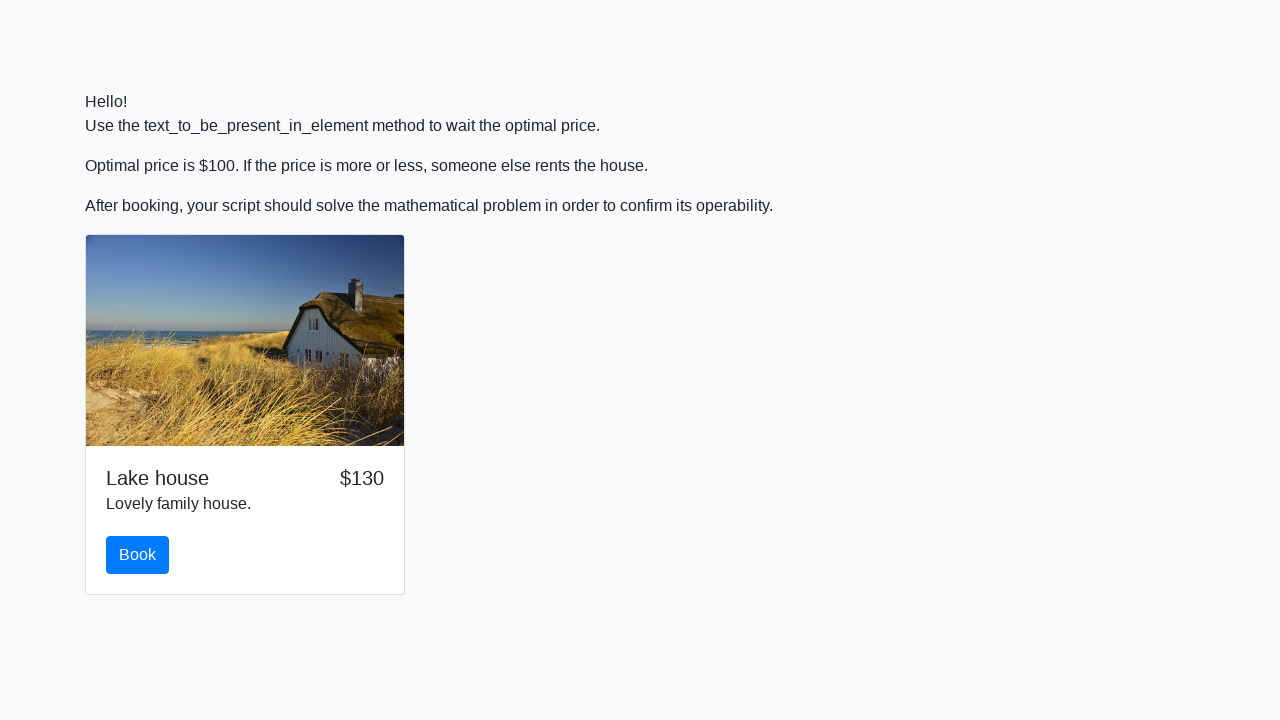